Tests double-click functionality by navigating to a jQuery demo page, switching to an iframe, scrolling to a target element, and performing a double-click action which changes the element's color.

Starting URL: http://api.jquery.com/dblclick/

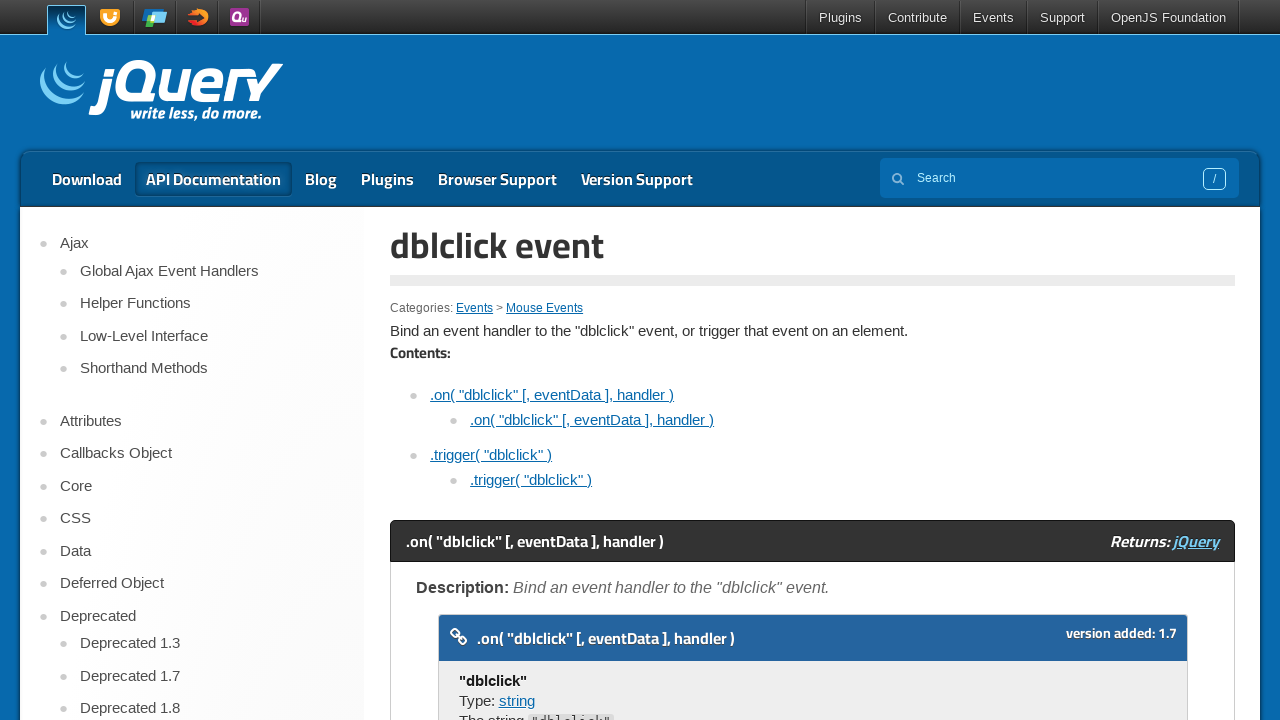

Set viewport size to 1920x1080
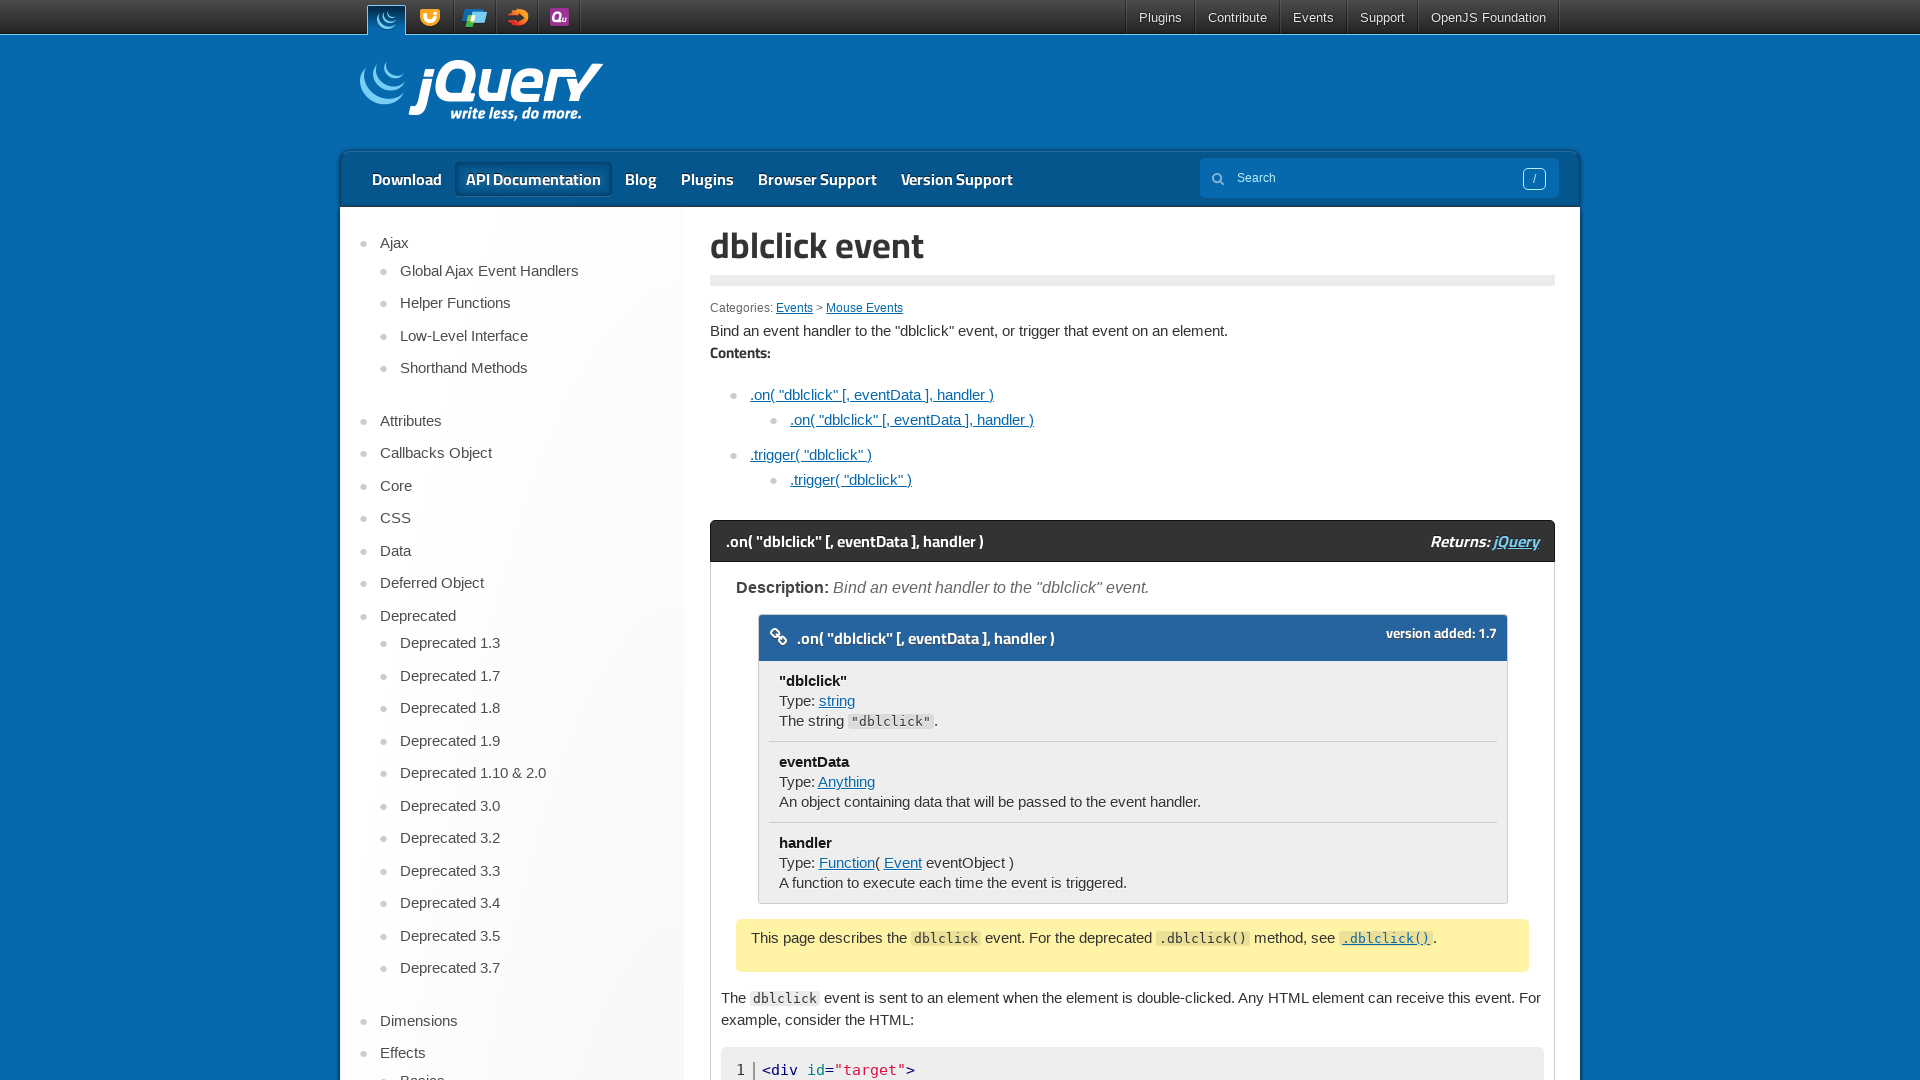

Located first iframe on page
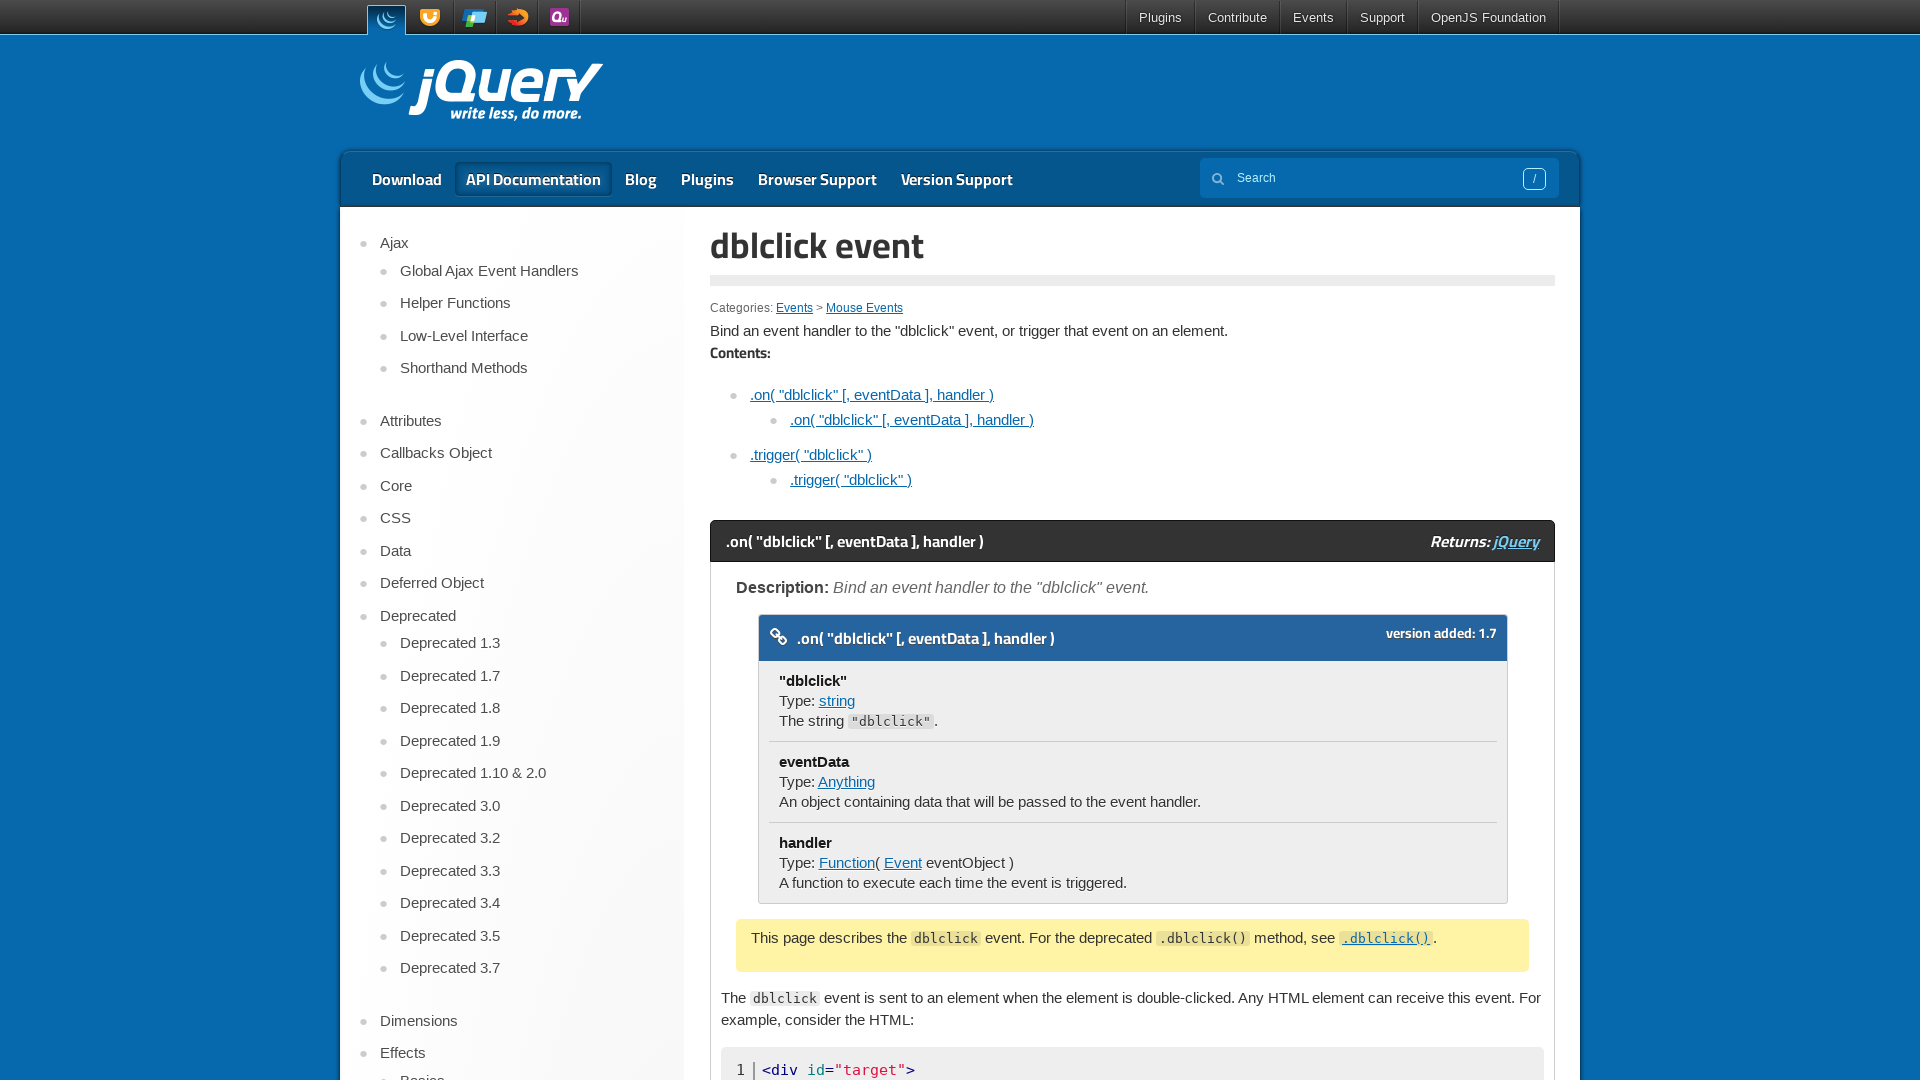

Located target element (body > div) inside iframe
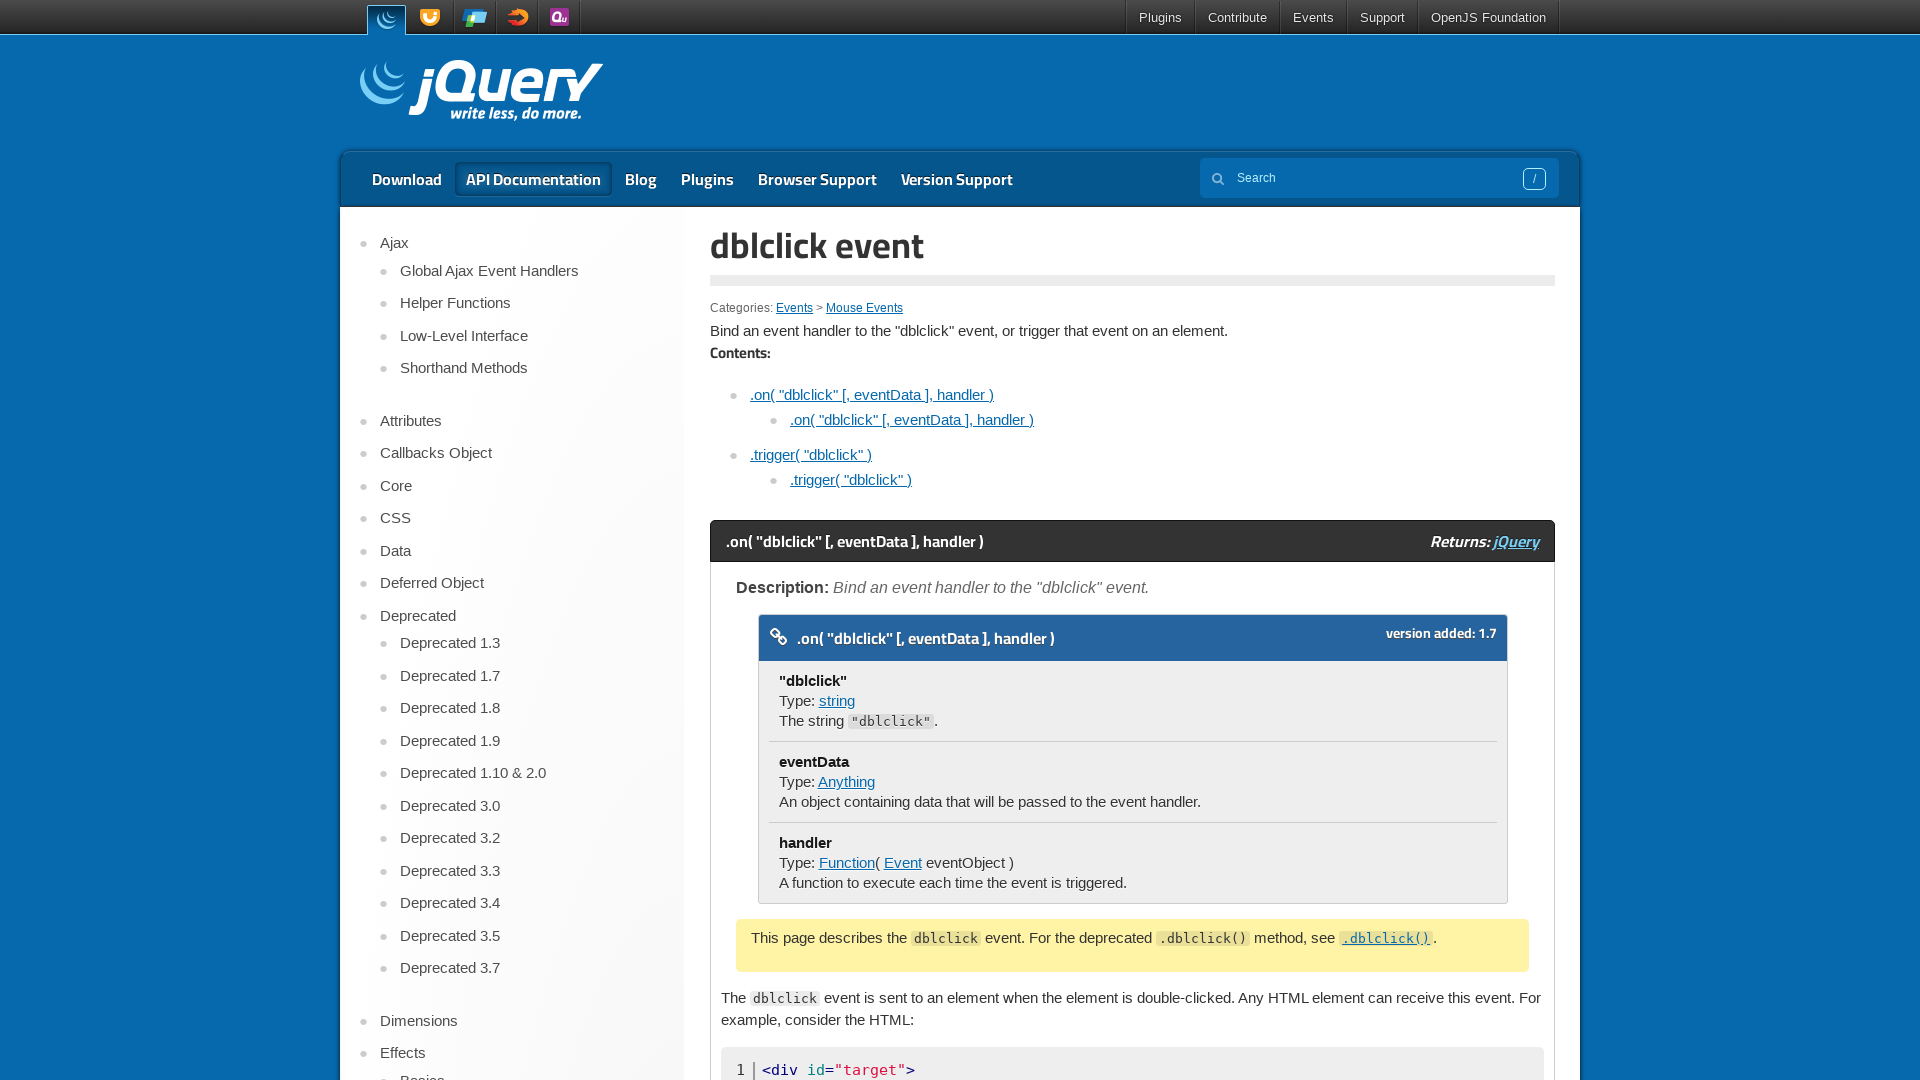

Scrolled target element into view
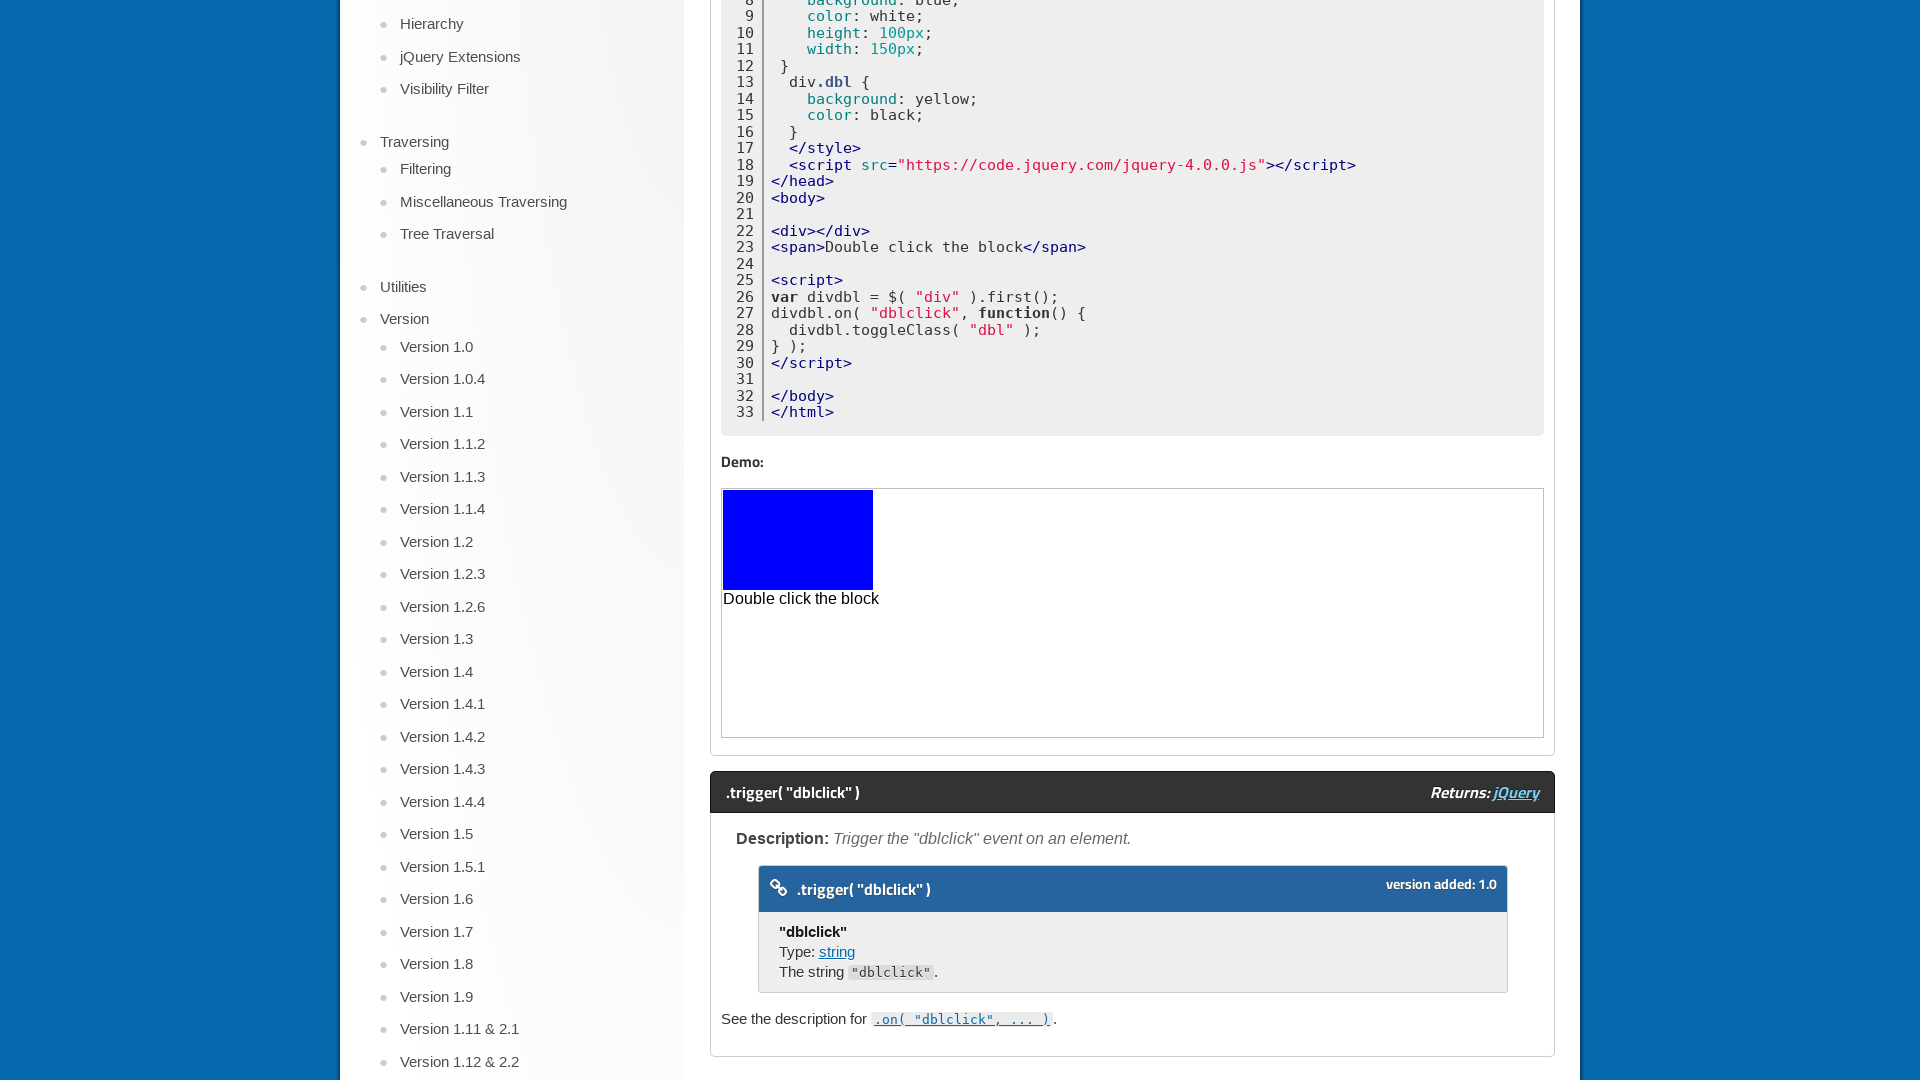

Waited 2 seconds for scroll animation to complete
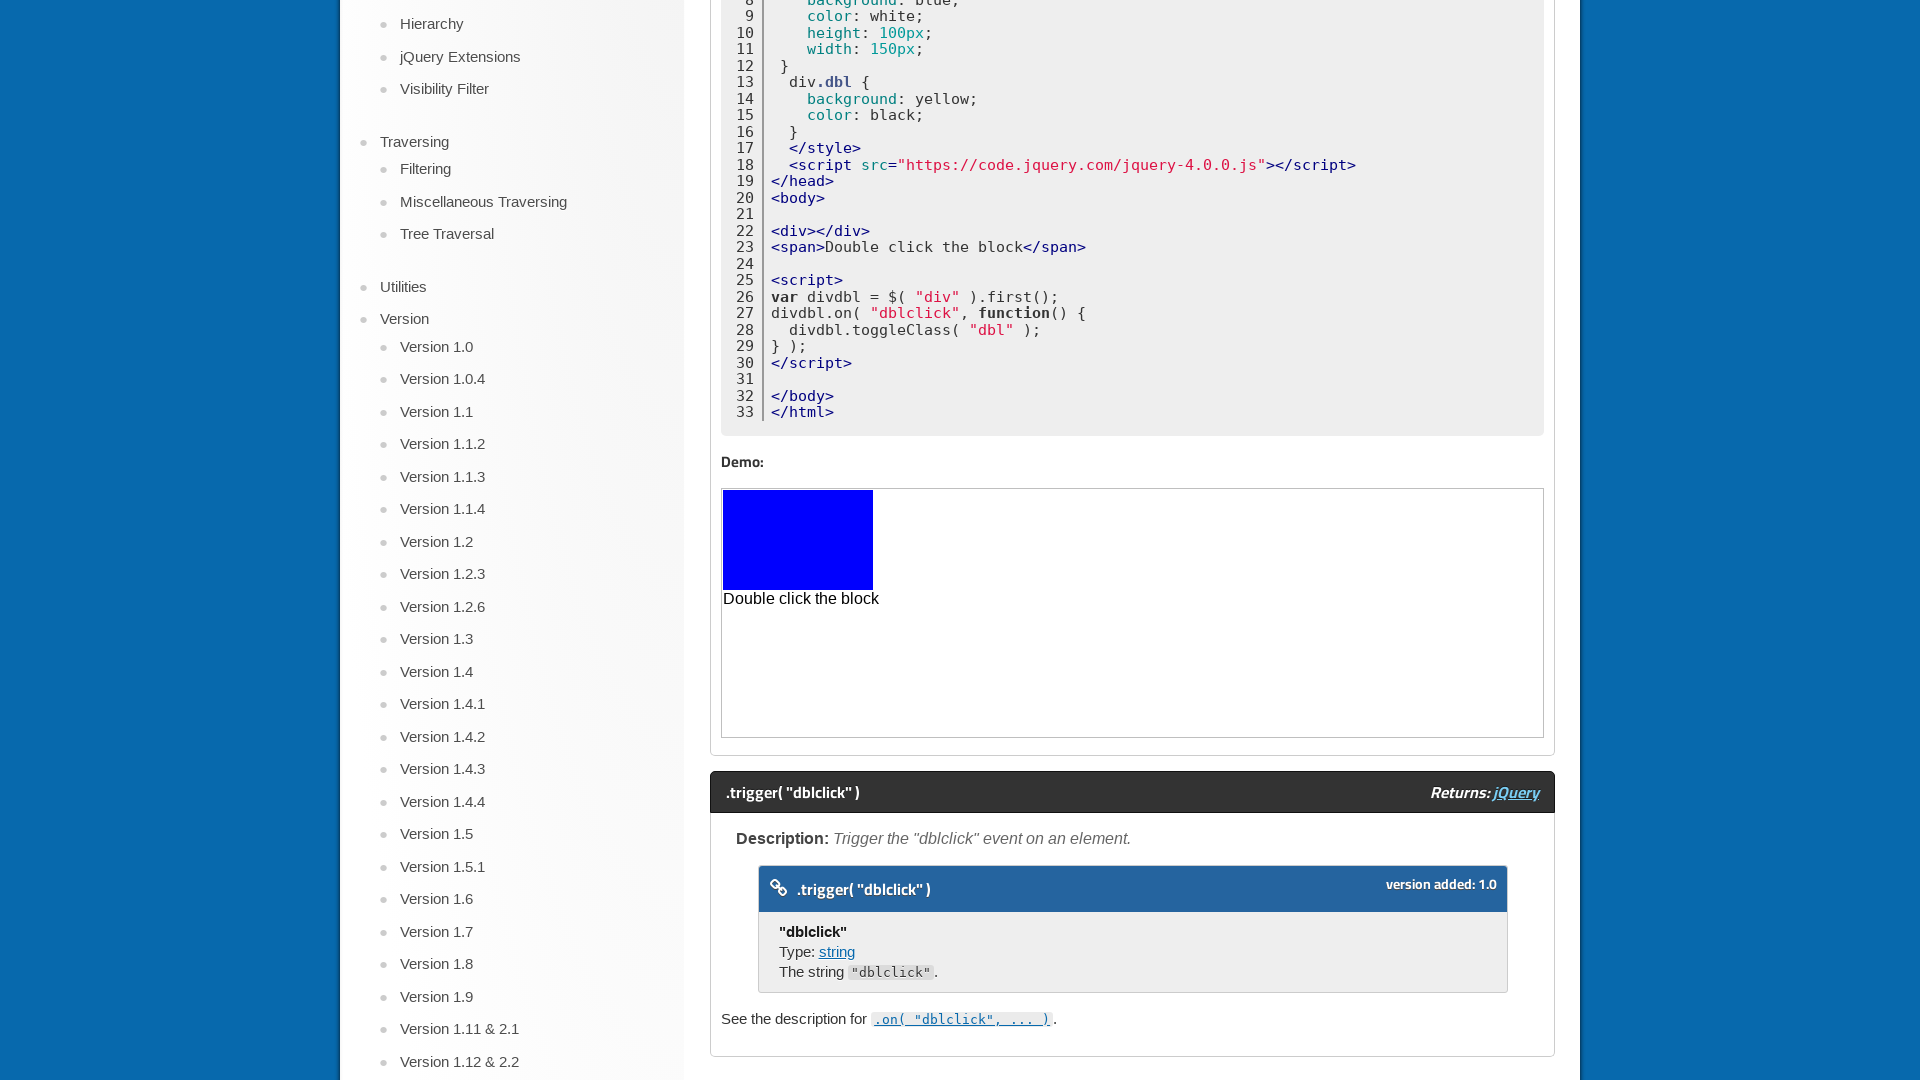

Double-clicked target element to trigger color change at (798, 540) on iframe >> nth=0 >> internal:control=enter-frame >> body > div
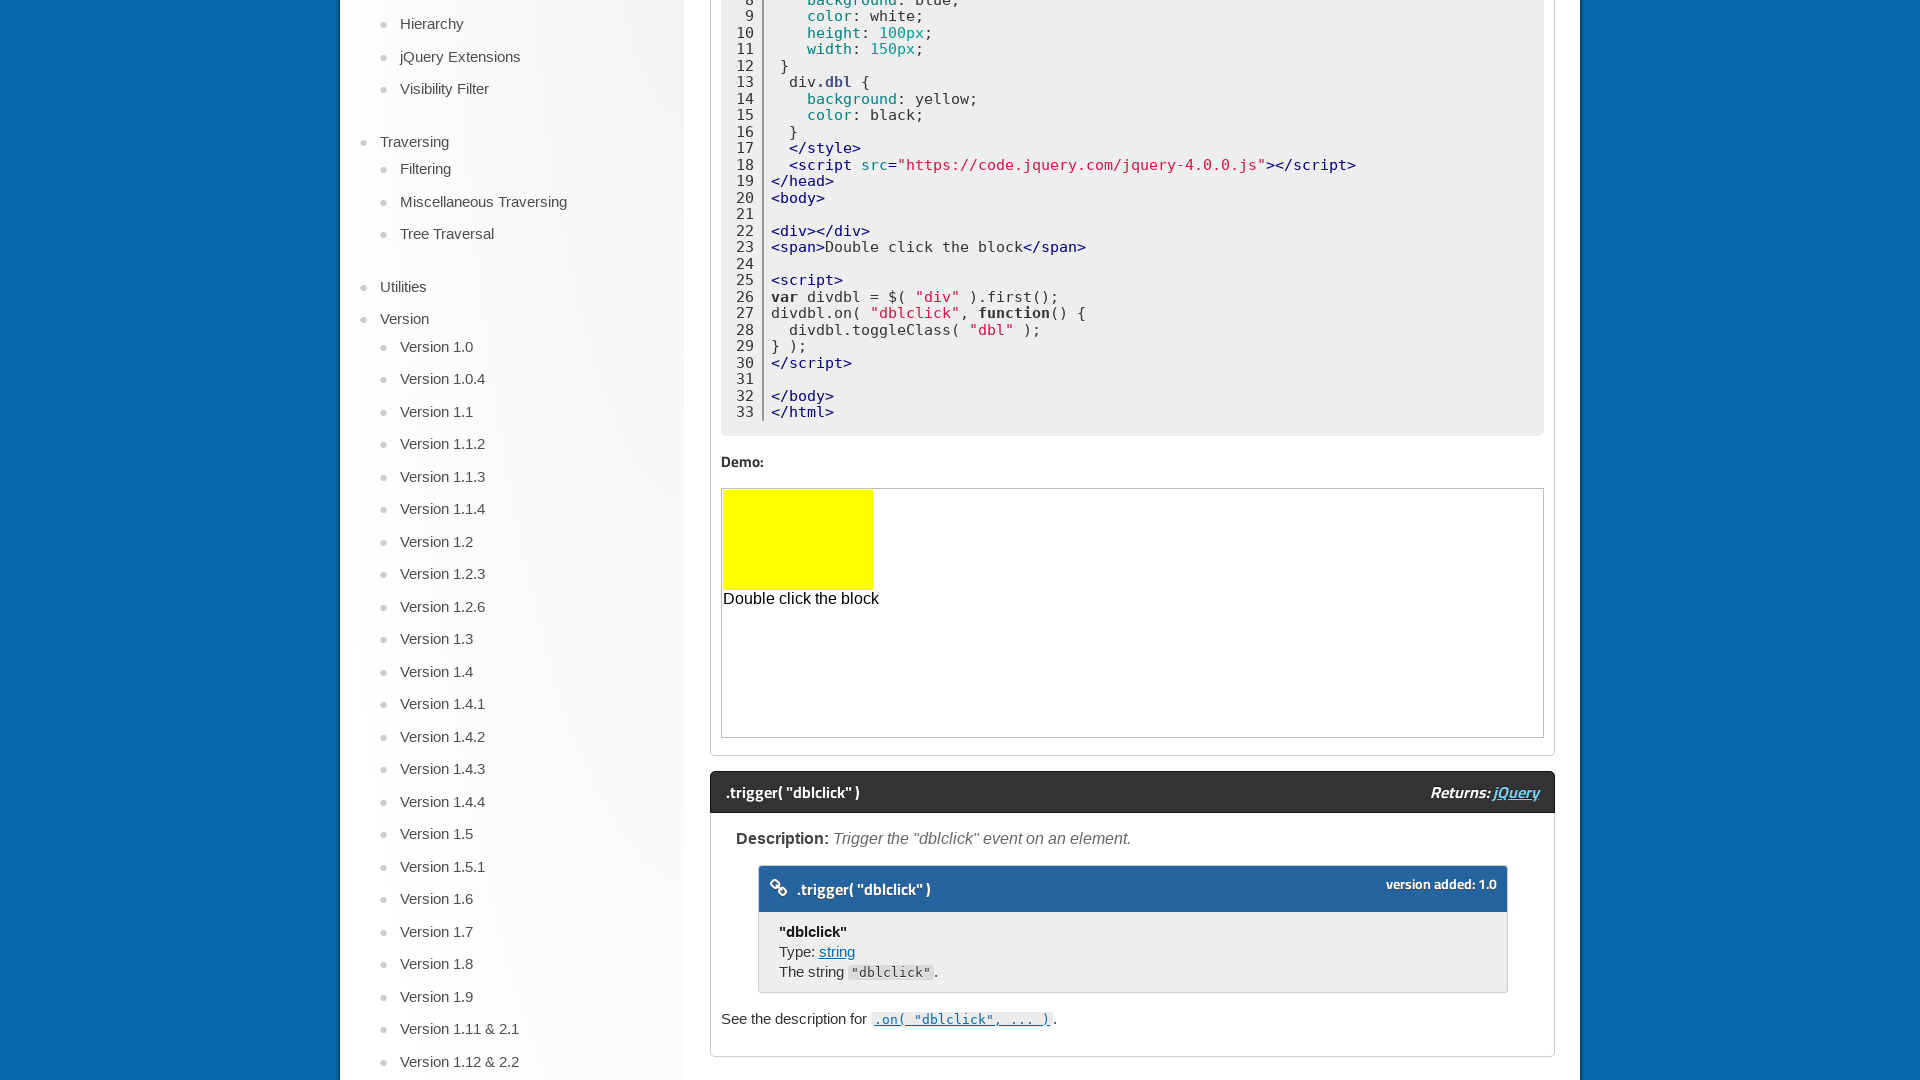

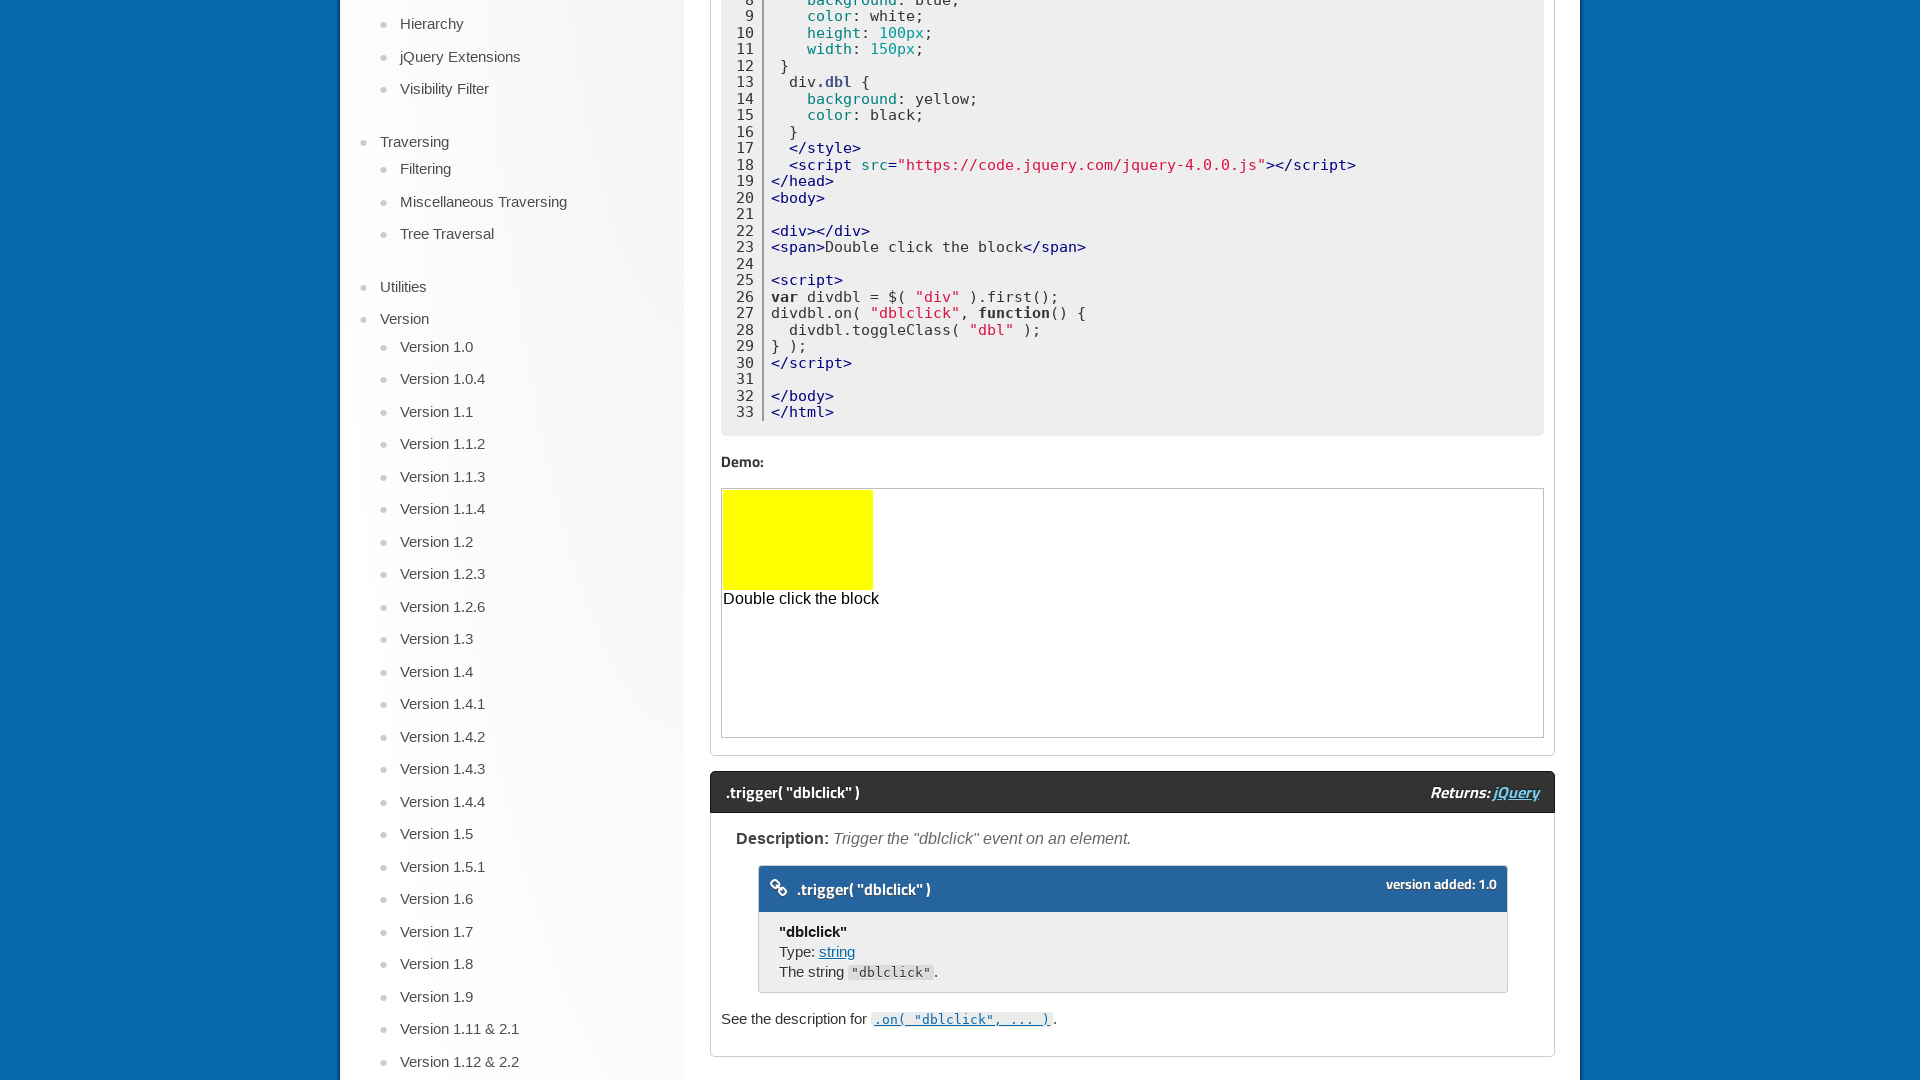